Tests unmarking completed todo items by unchecking their checkboxes

Starting URL: https://demo.playwright.dev/todomvc

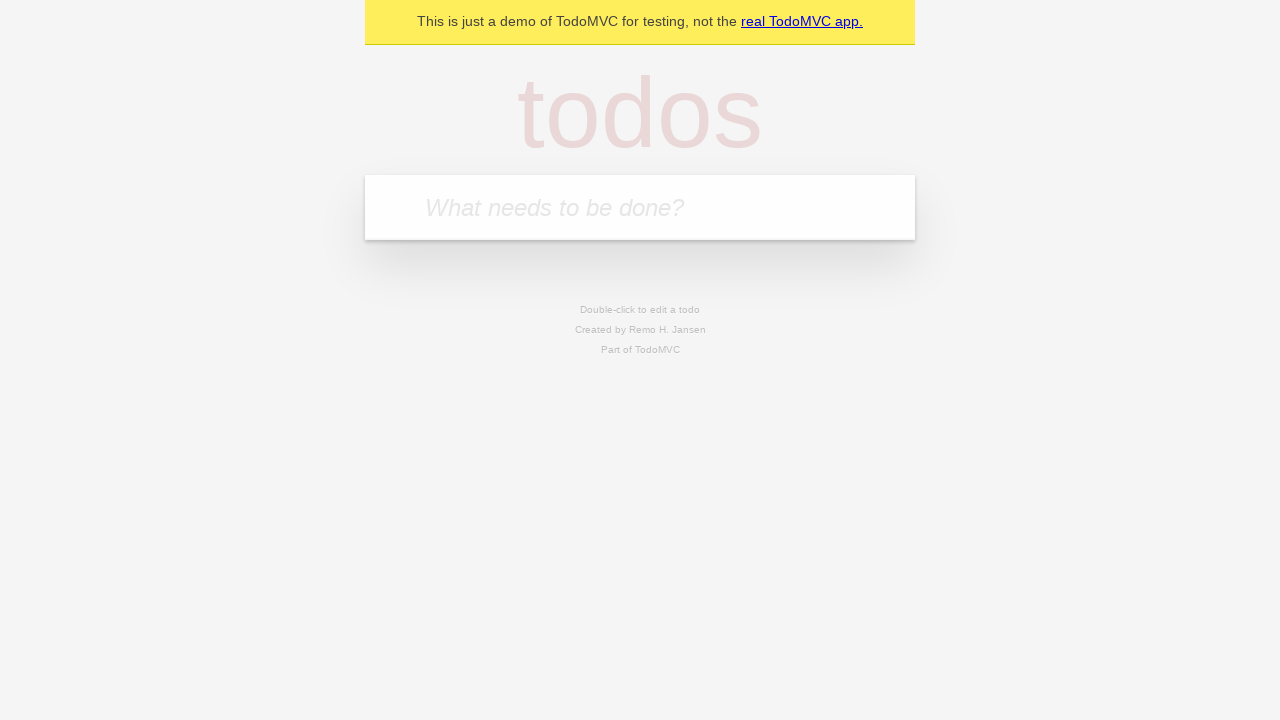

Filled todo input with 'buy some cheese' on internal:attr=[placeholder="What needs to be done?"i]
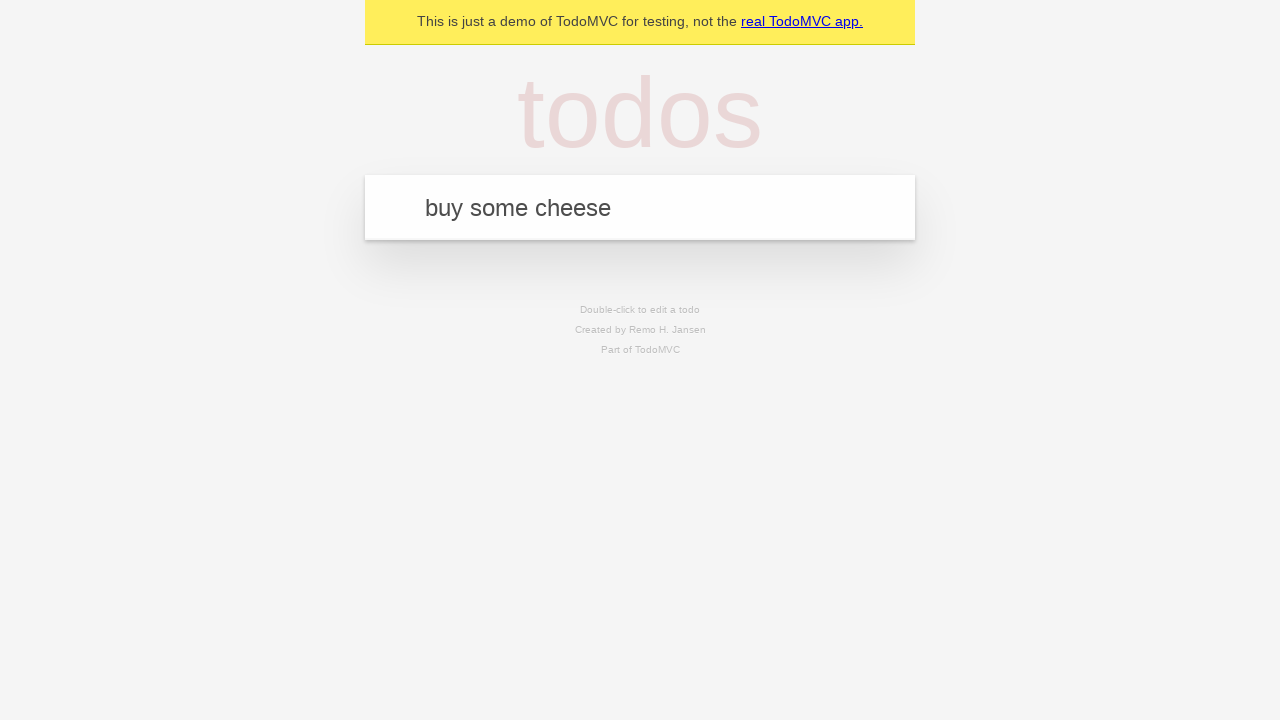

Pressed Enter to create first todo item on internal:attr=[placeholder="What needs to be done?"i]
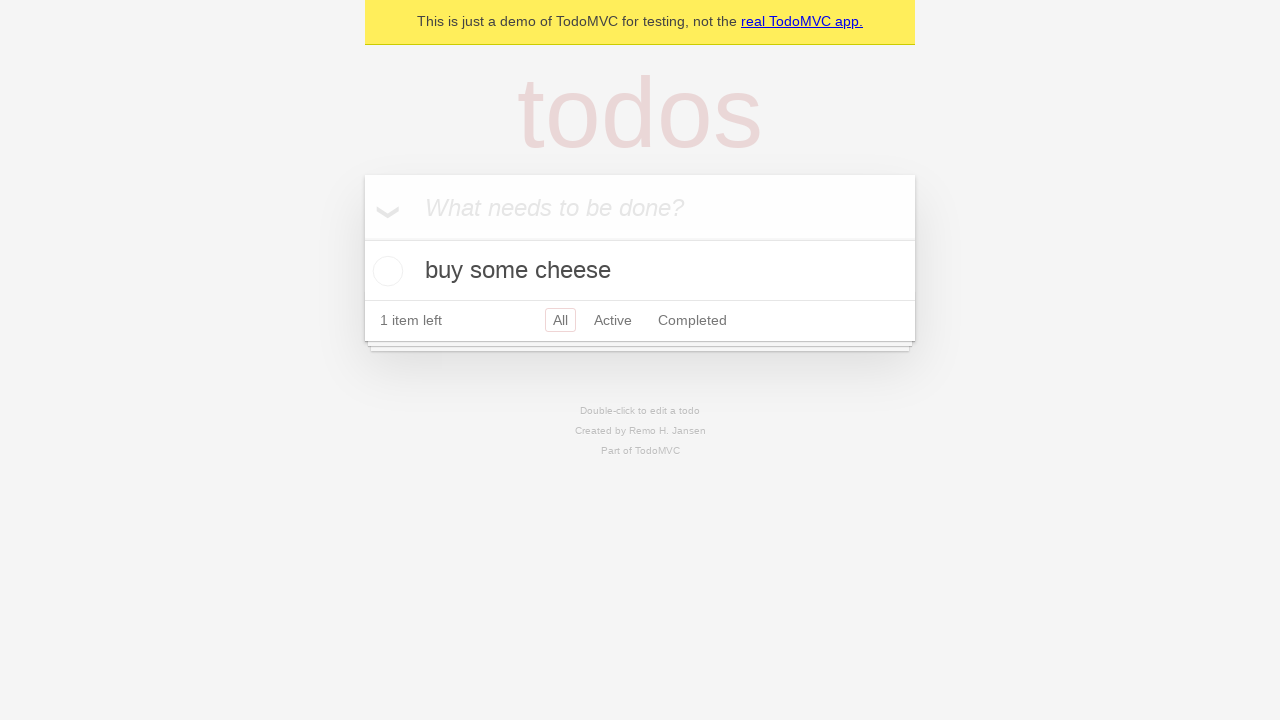

Filled todo input with 'feed the cat' on internal:attr=[placeholder="What needs to be done?"i]
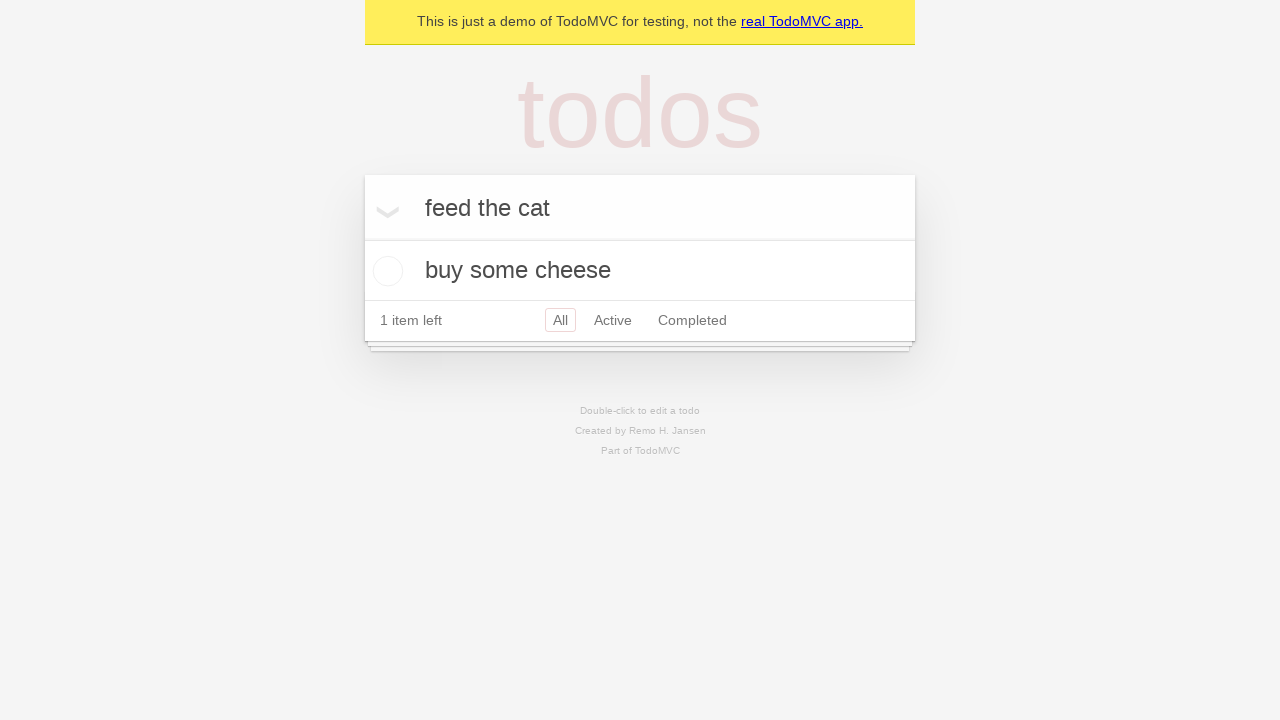

Pressed Enter to create second todo item on internal:attr=[placeholder="What needs to be done?"i]
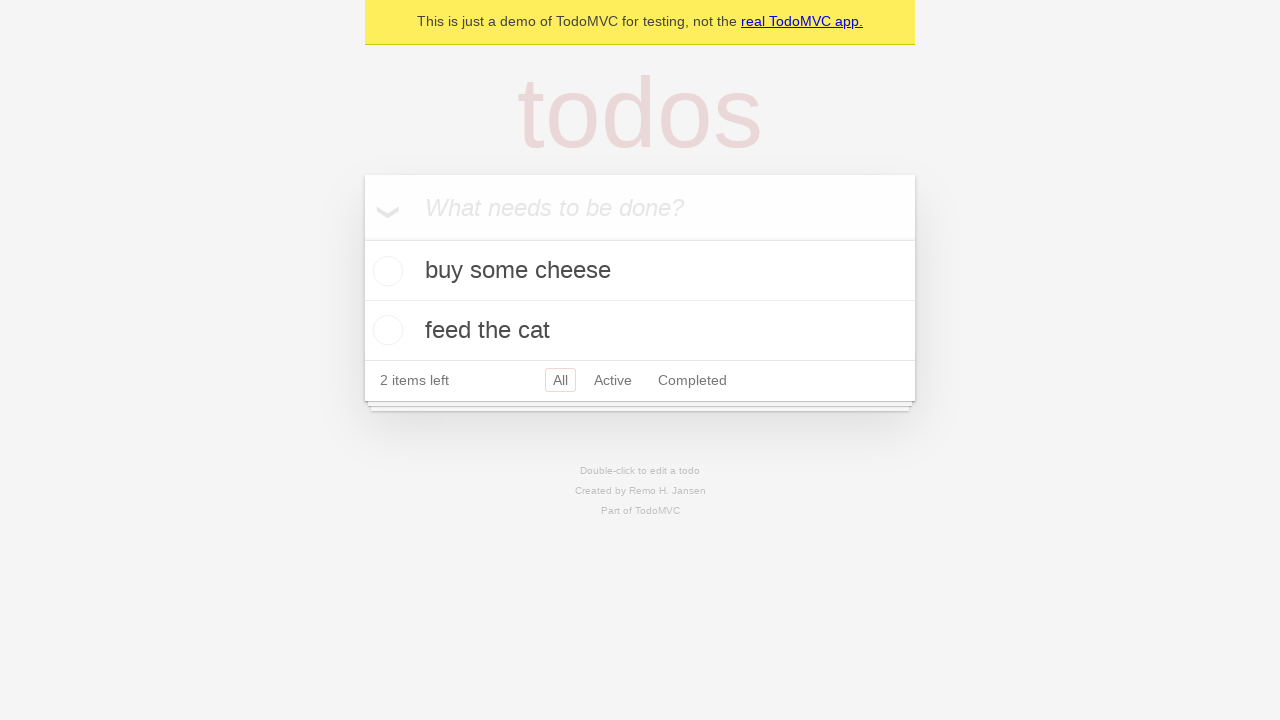

Waited for todo items to appear
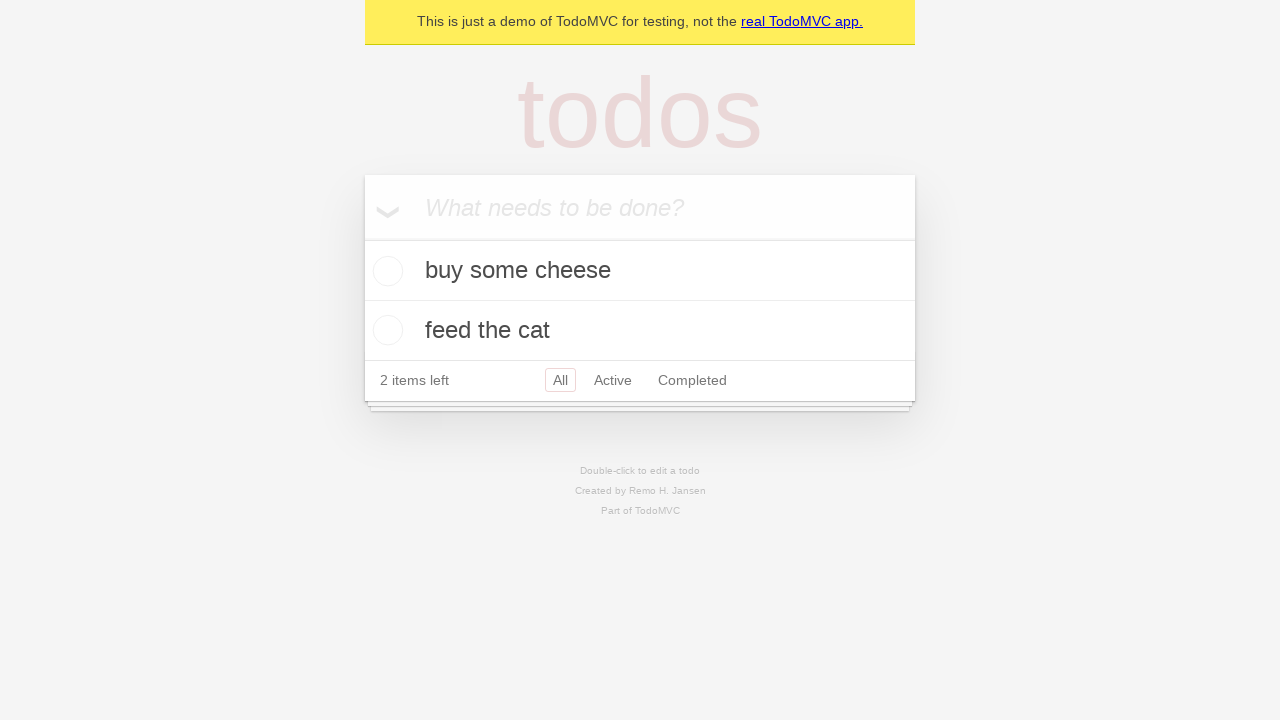

Checked the first todo item as complete at (385, 271) on internal:testid=[data-testid="todo-item"s] >> nth=0 >> internal:role=checkbox
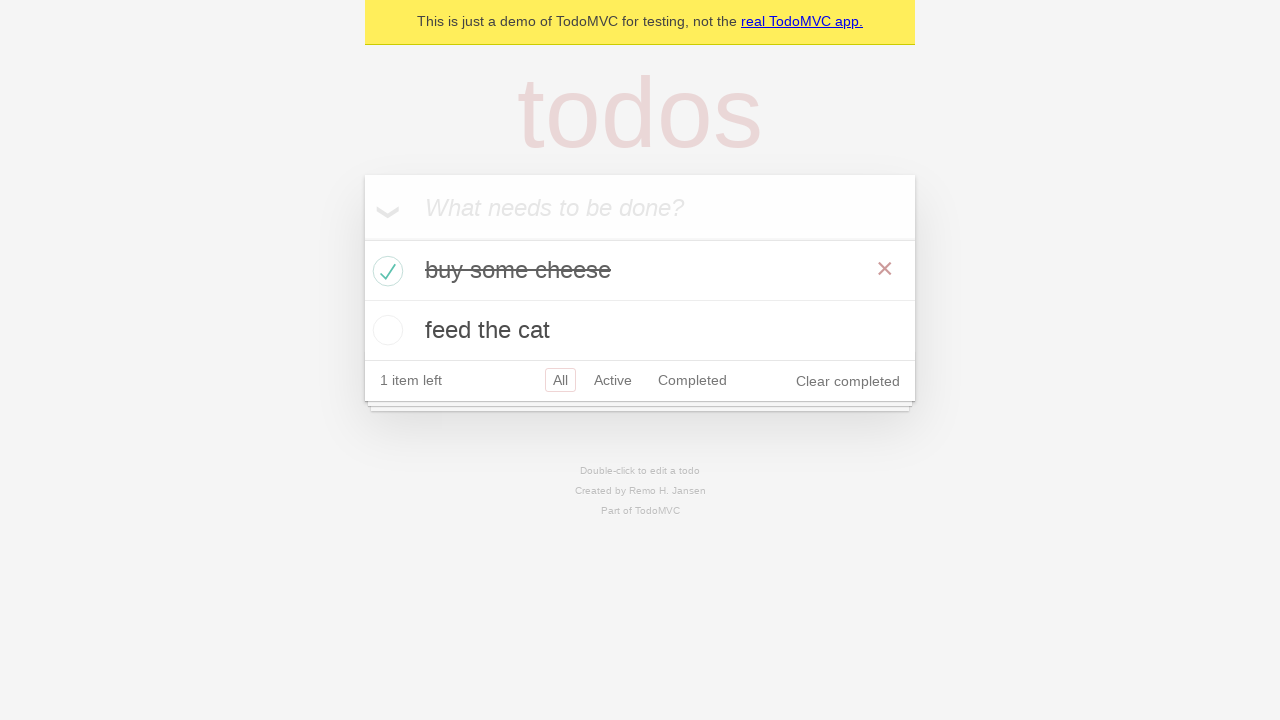

Unchecked the first todo item to mark as incomplete at (385, 271) on internal:testid=[data-testid="todo-item"s] >> nth=0 >> internal:role=checkbox
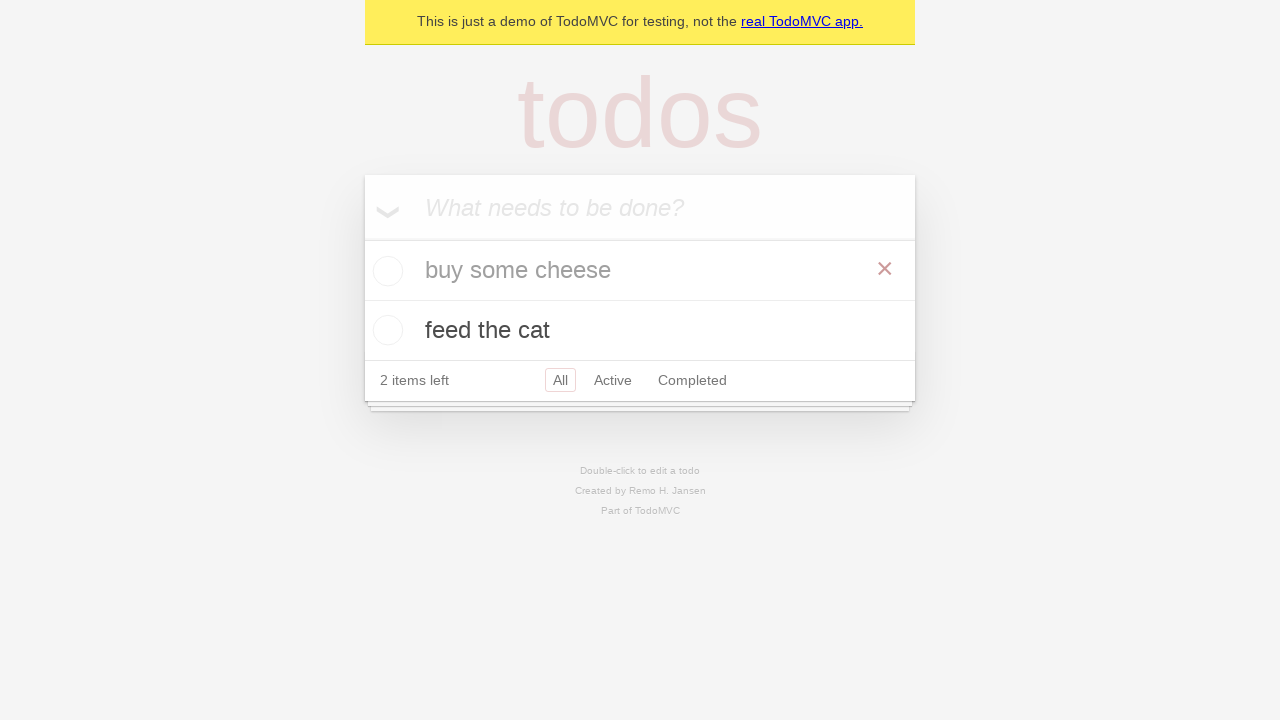

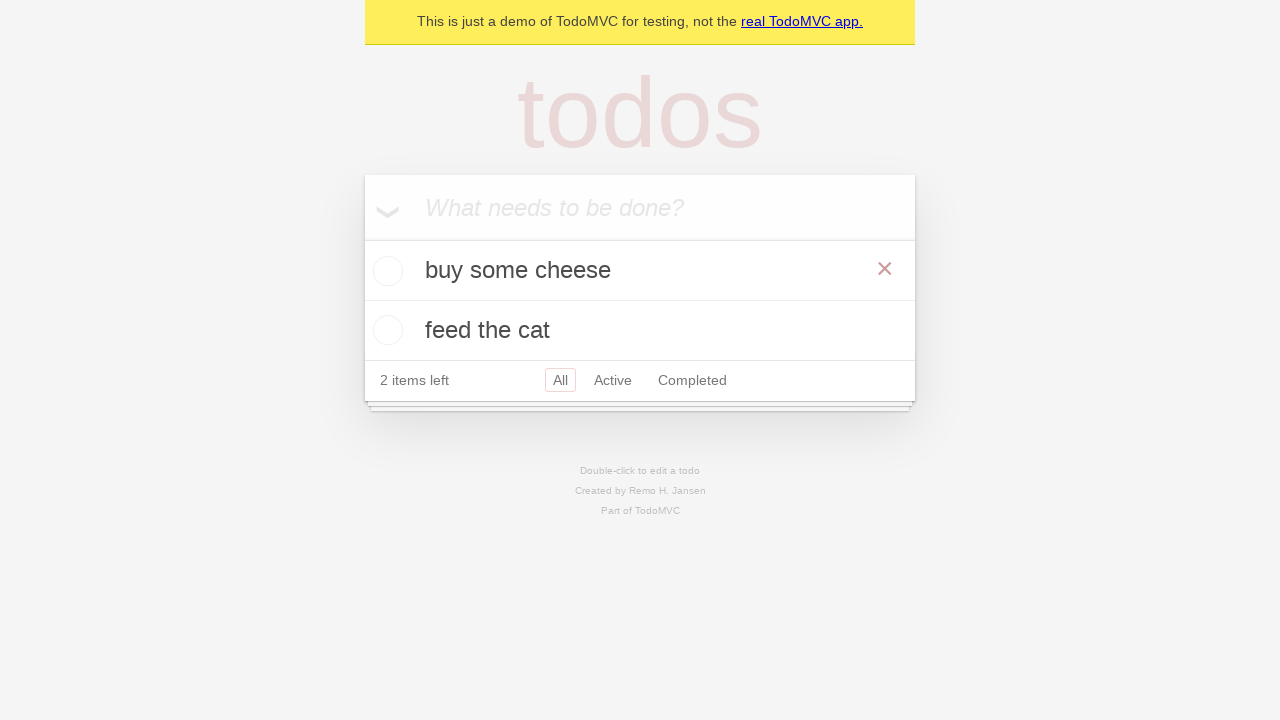